Tests browser navigation controls by clicking on "Create account" link, then using back, forward, and refresh navigation actions on Gmail page.

Starting URL: https://gmail.com

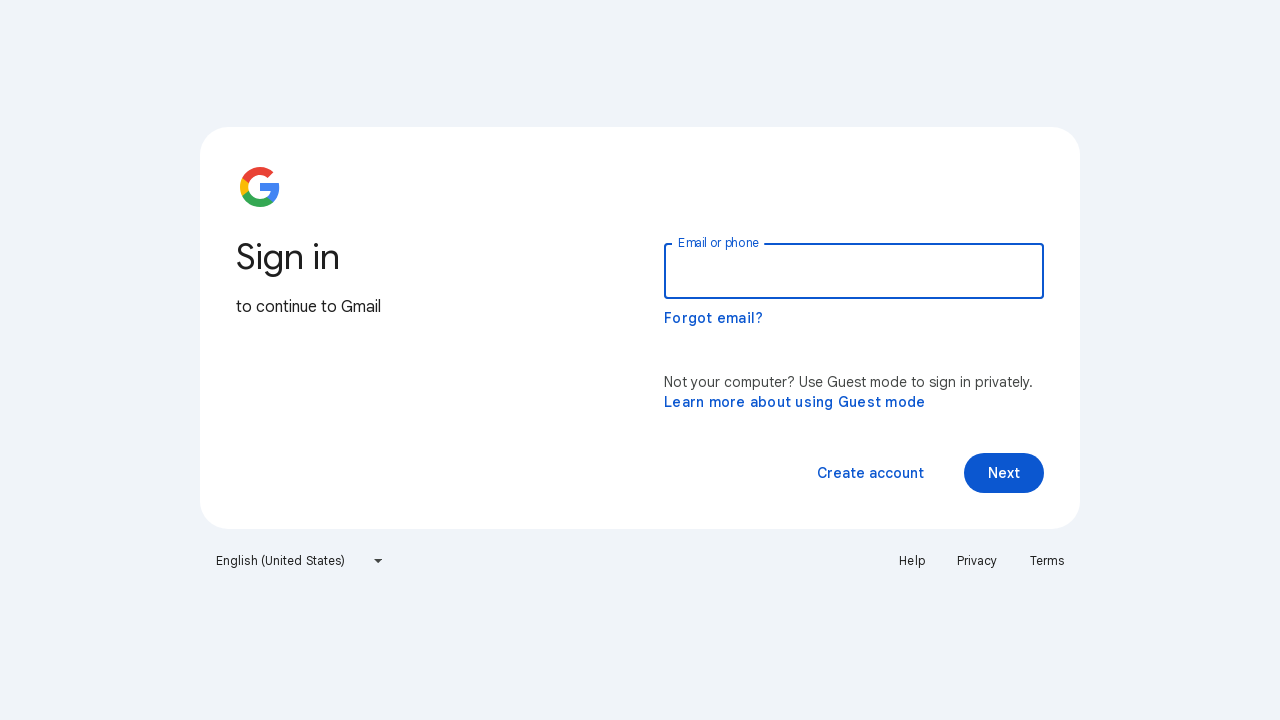

Clicked 'Create account' link at (870, 473) on xpath=//span[text()='Create account']
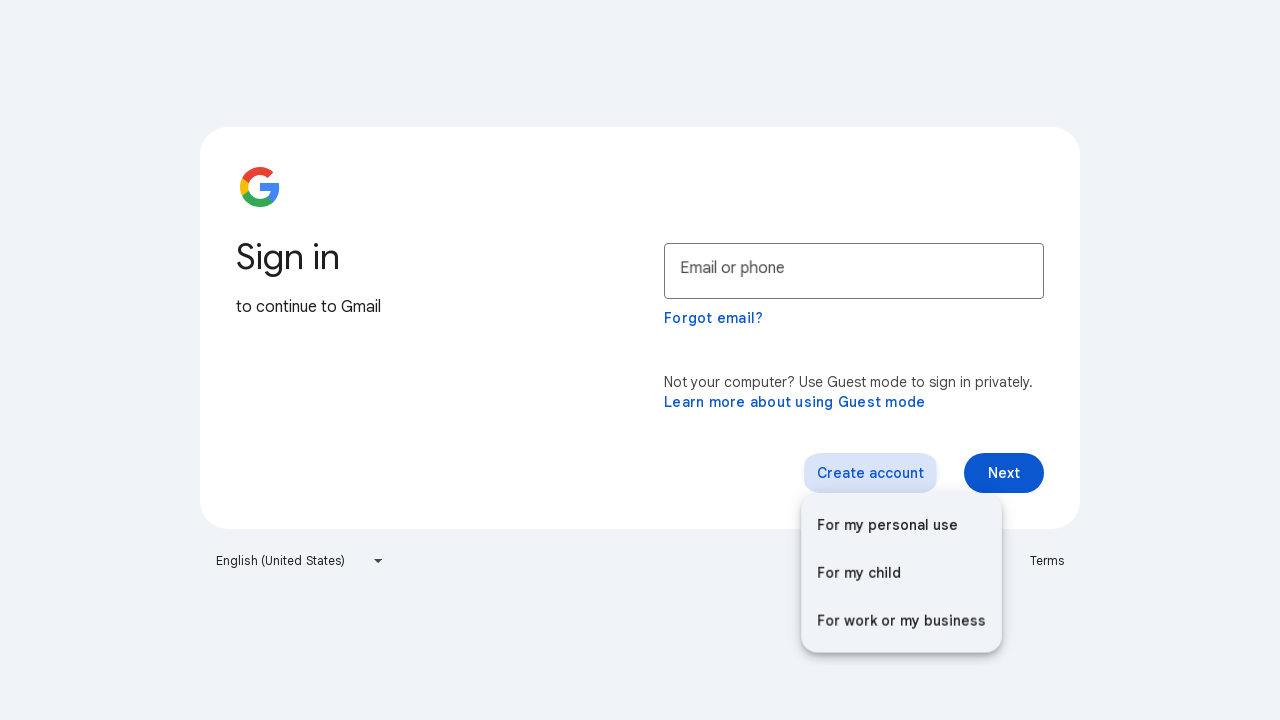

Navigated back to previous page
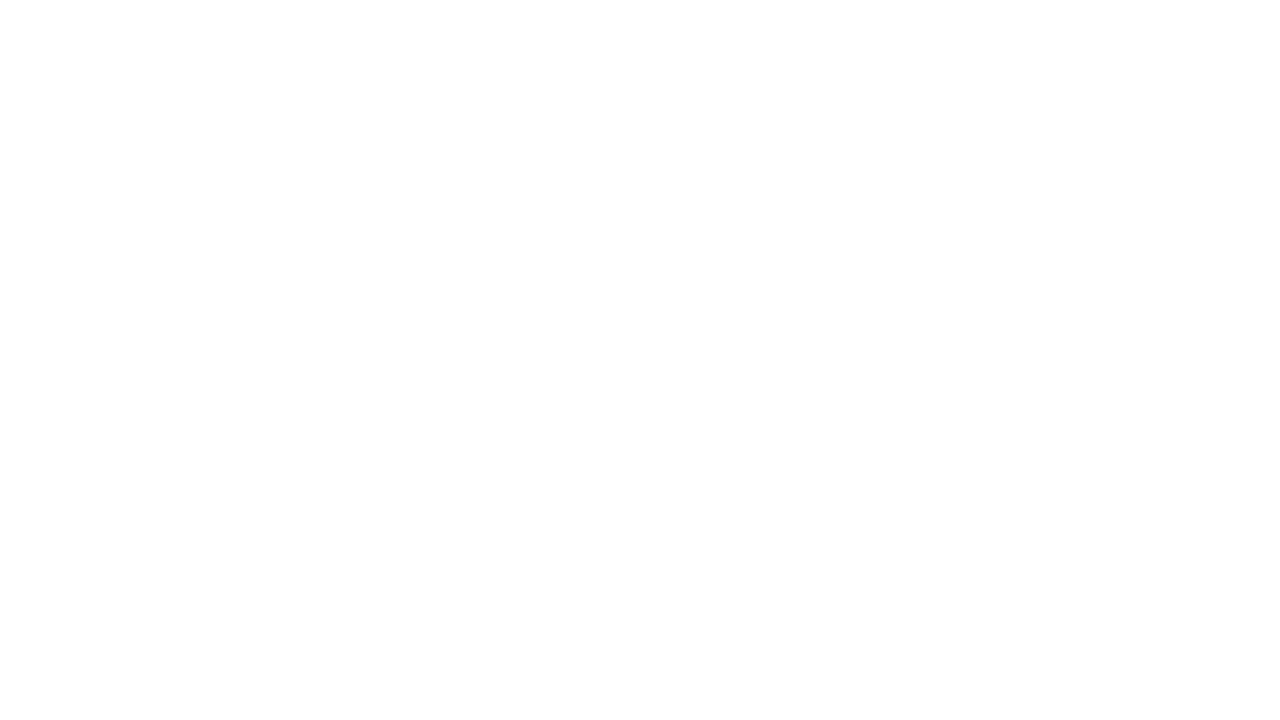

Waited for page to stabilize
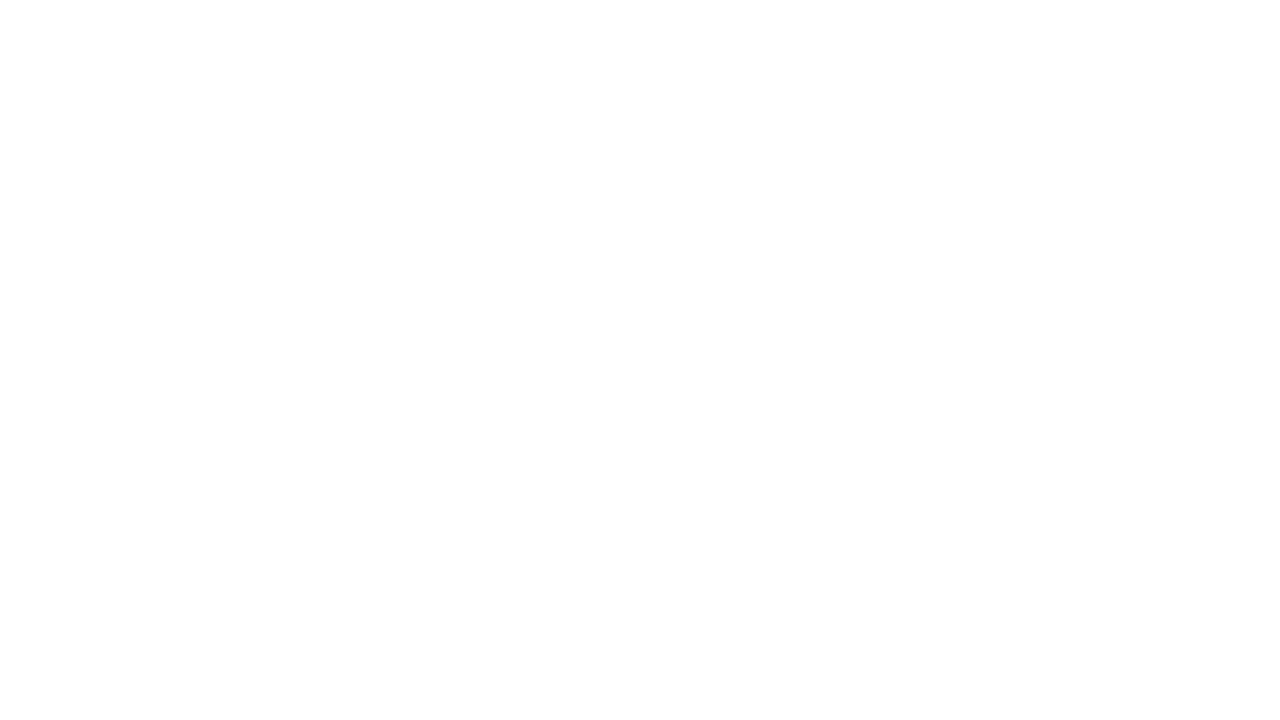

Navigated forward to next page
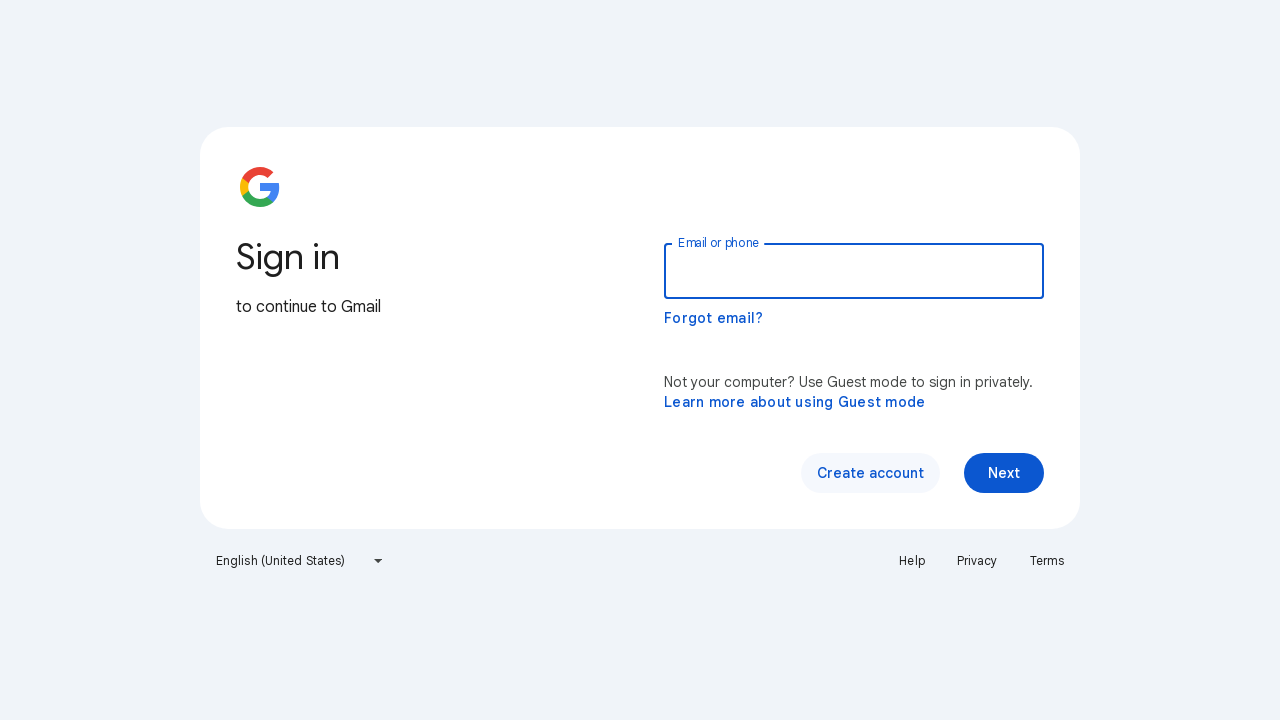

Refreshed the page
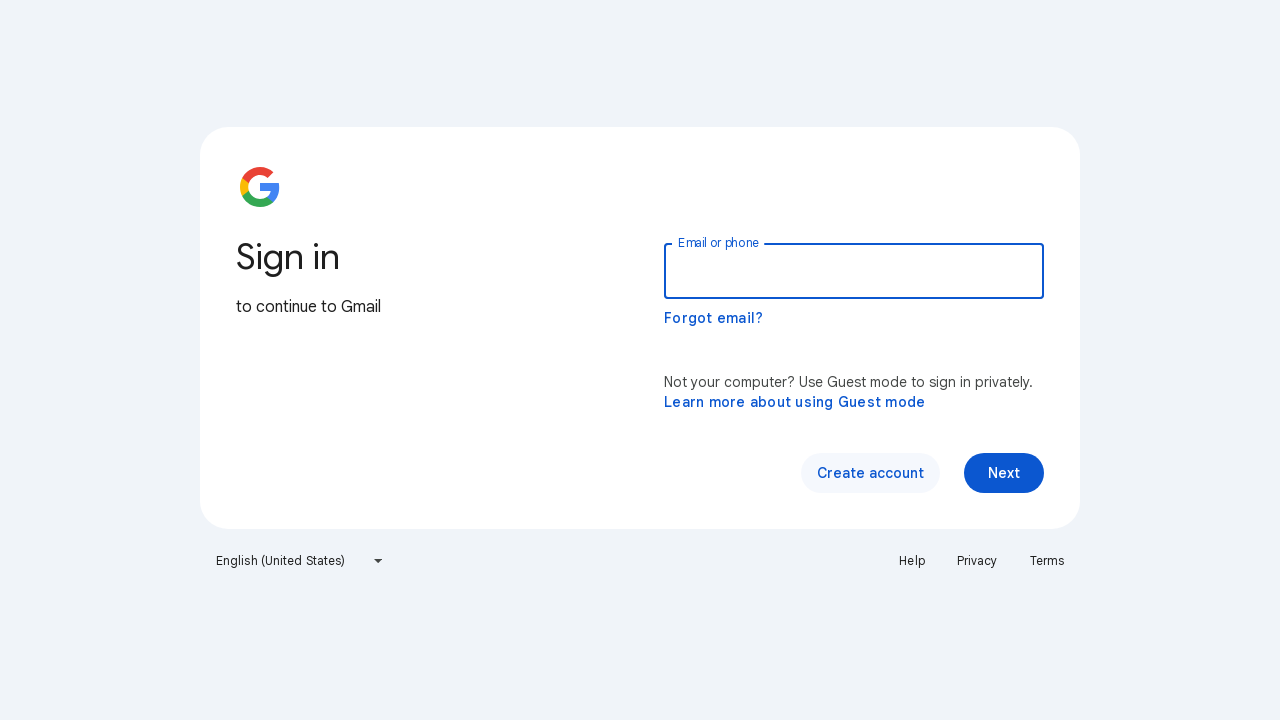

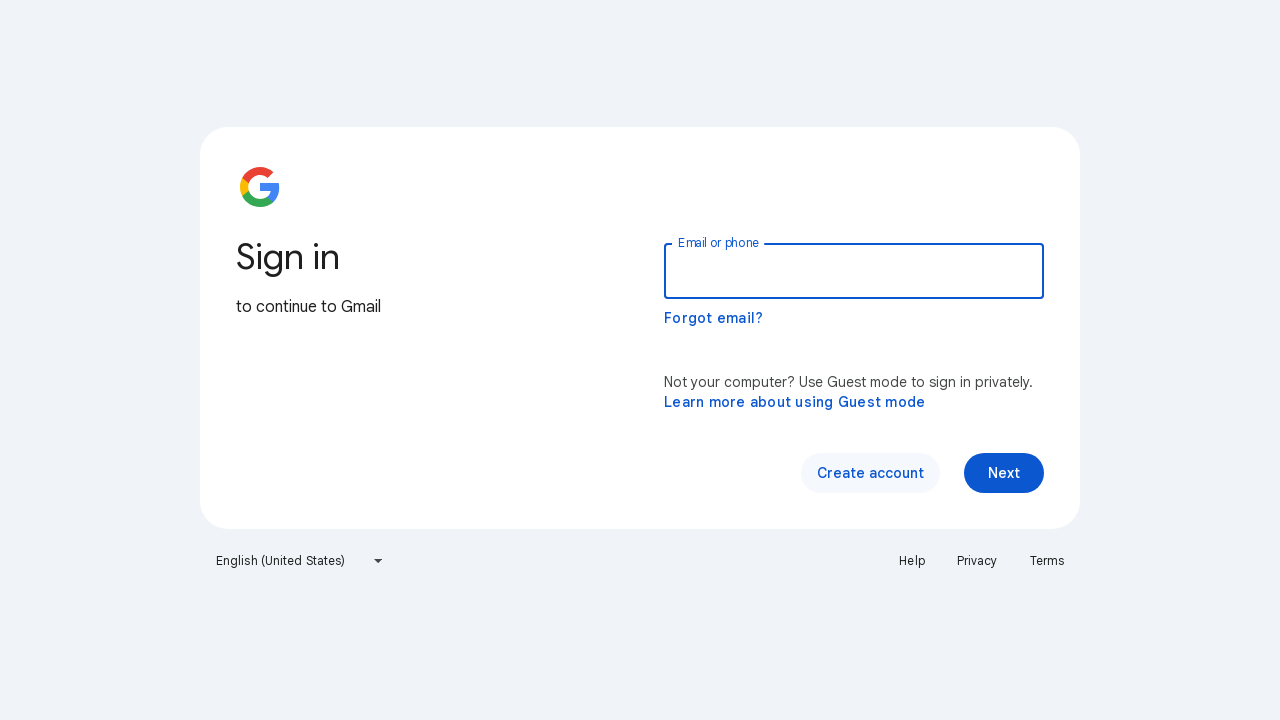